Tests that clicking Clear completed removes completed items from the list

Starting URL: https://demo.playwright.dev/todomvc

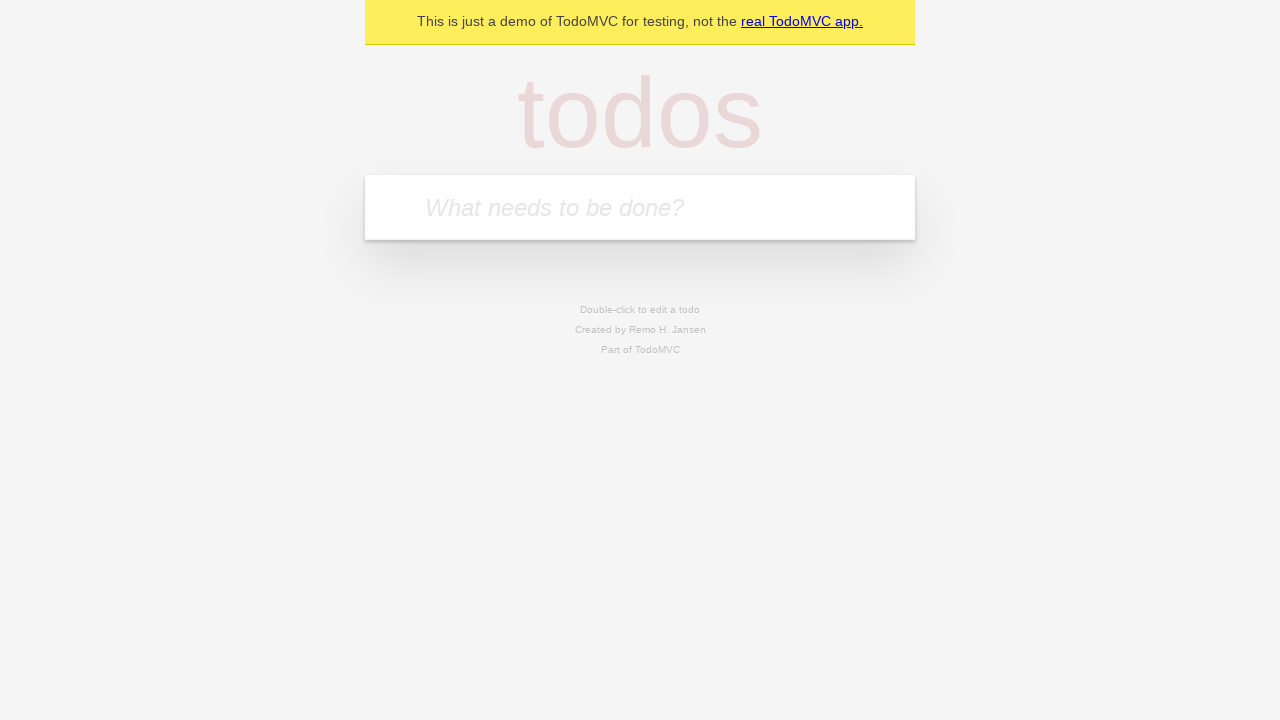

Filled todo input with 'buy some cheese' on internal:attr=[placeholder="What needs to be done?"i]
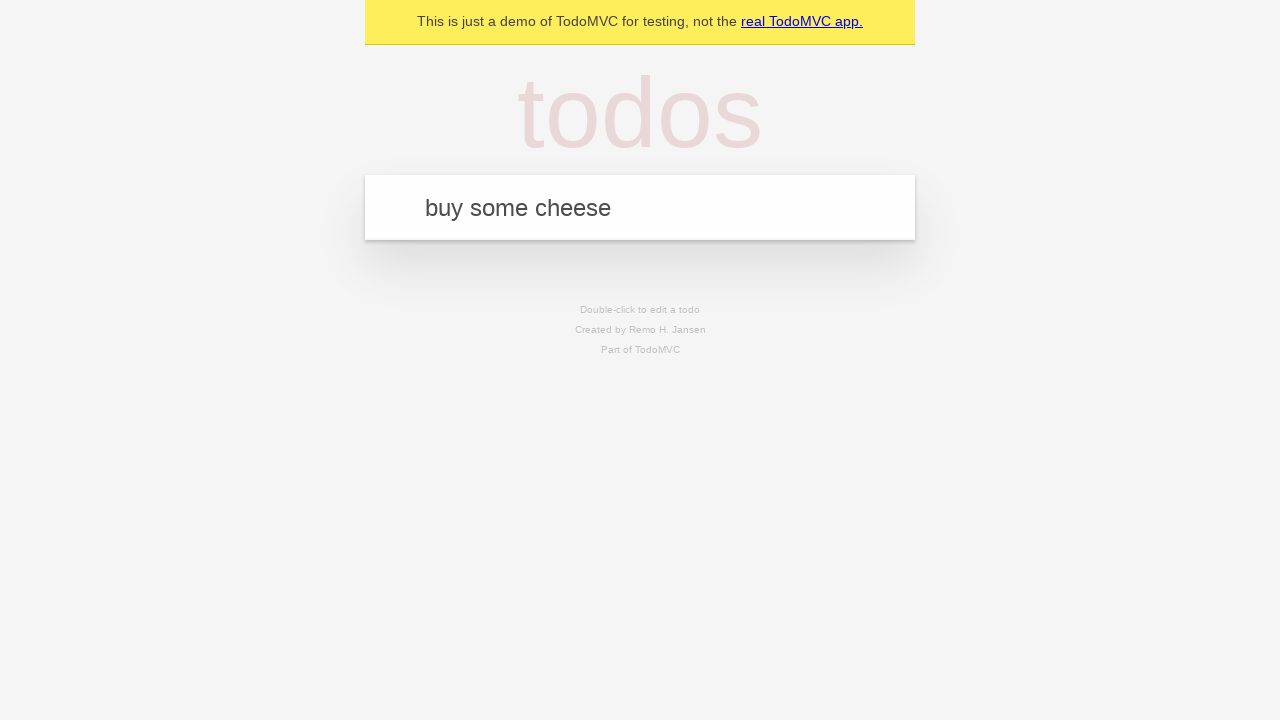

Pressed Enter to create first todo on internal:attr=[placeholder="What needs to be done?"i]
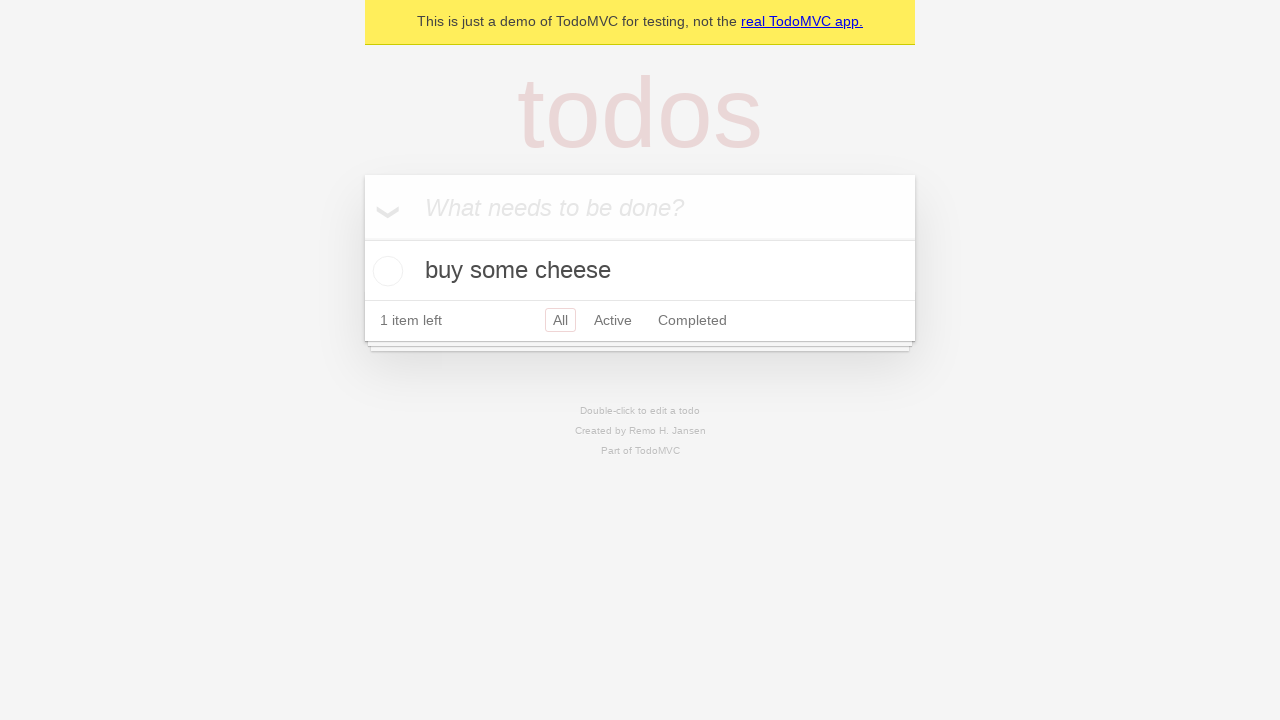

Filled todo input with 'feed the cat' on internal:attr=[placeholder="What needs to be done?"i]
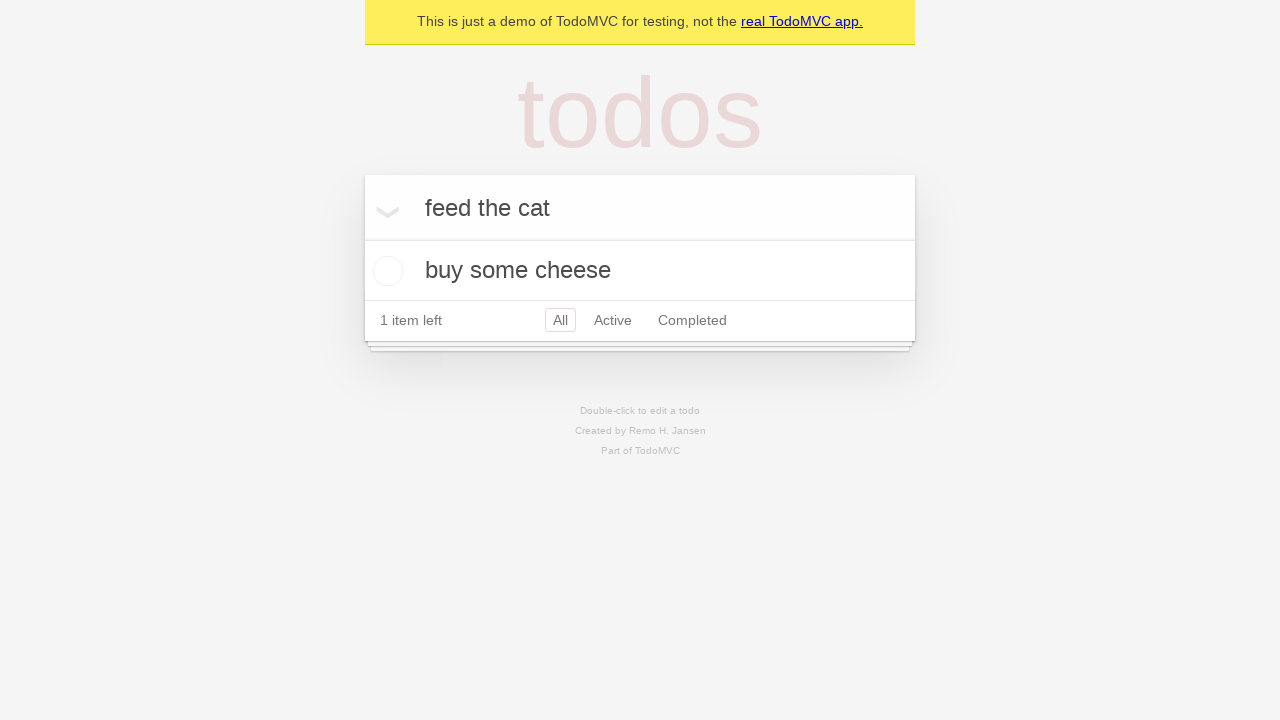

Pressed Enter to create second todo on internal:attr=[placeholder="What needs to be done?"i]
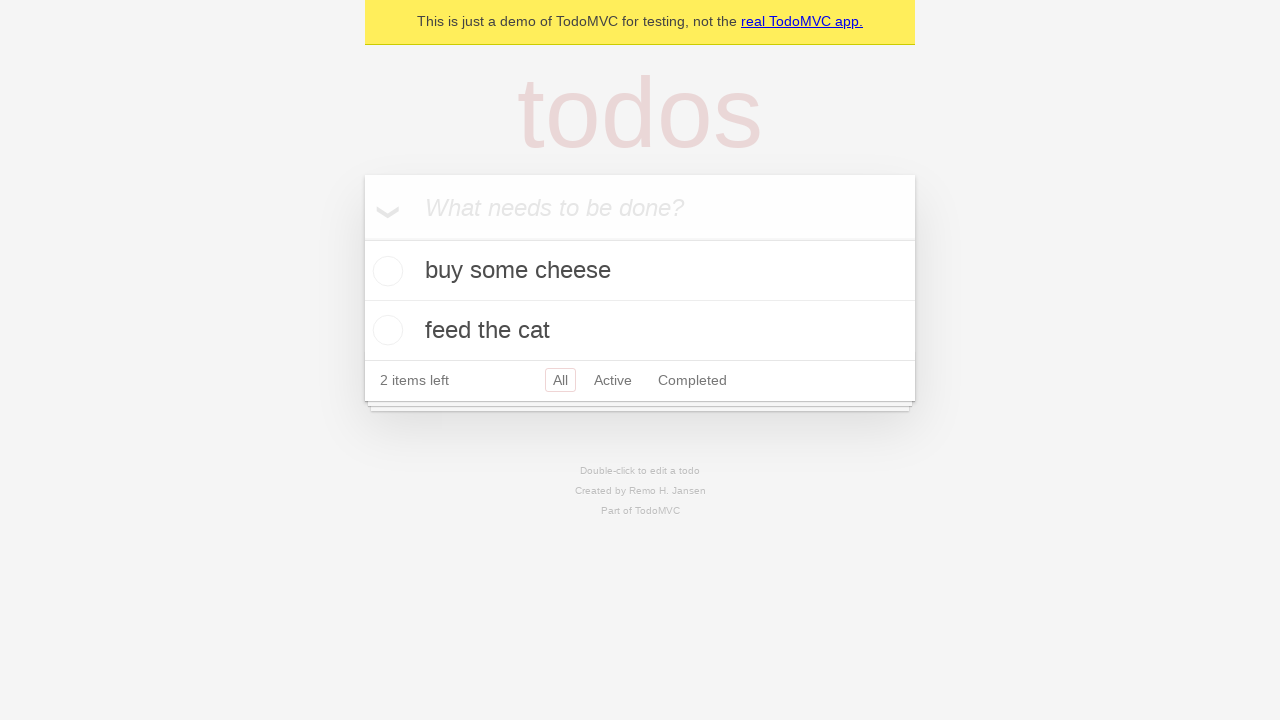

Filled todo input with 'book a doctors appointment' on internal:attr=[placeholder="What needs to be done?"i]
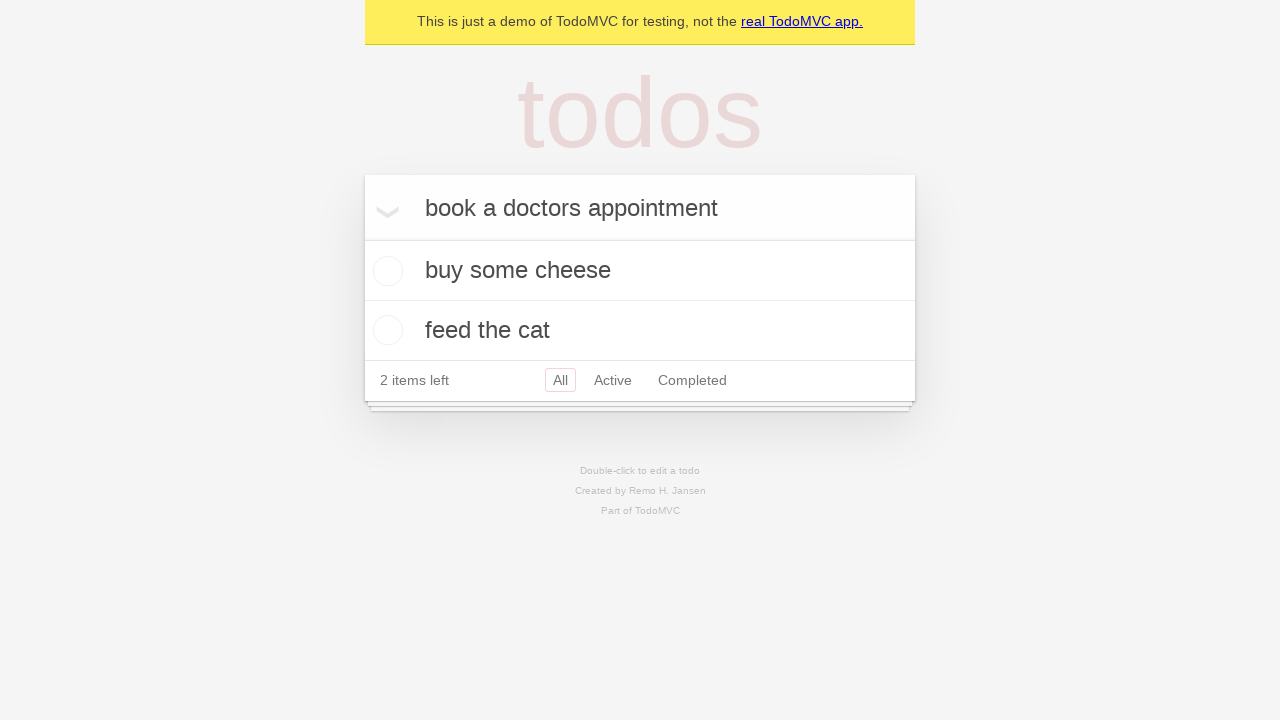

Pressed Enter to create third todo on internal:attr=[placeholder="What needs to be done?"i]
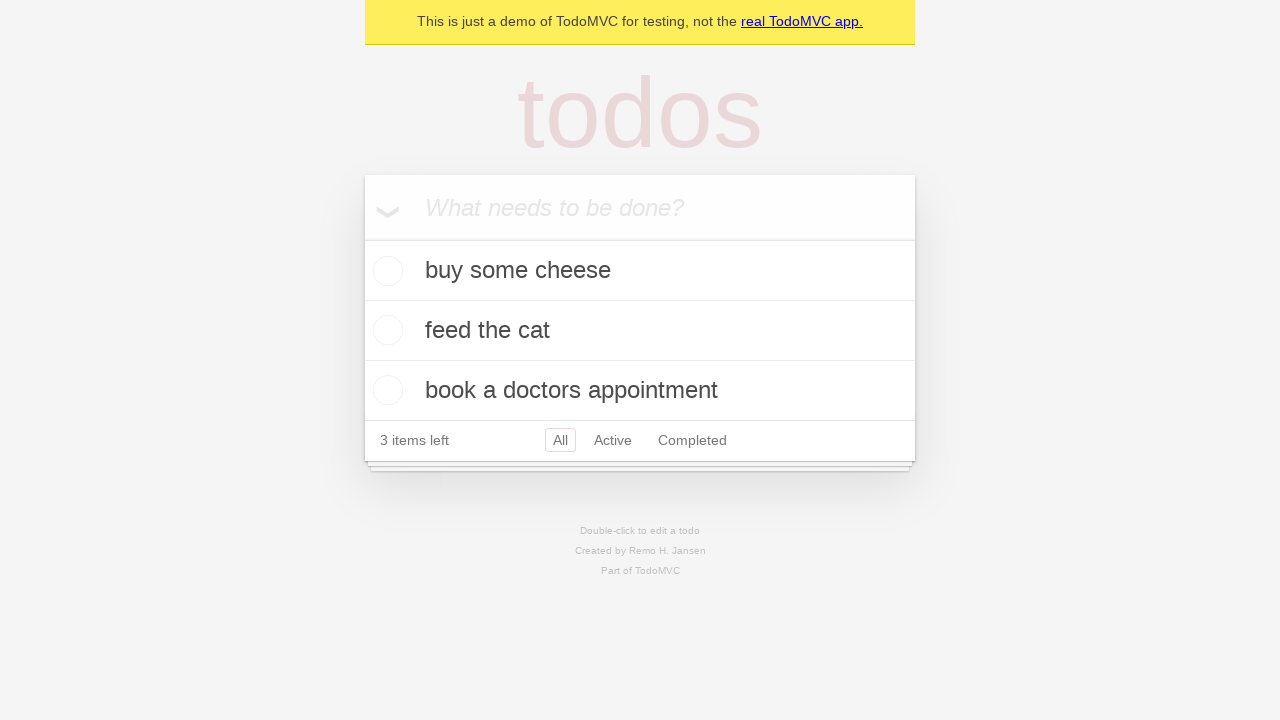

Waited for all 3 todos to be created
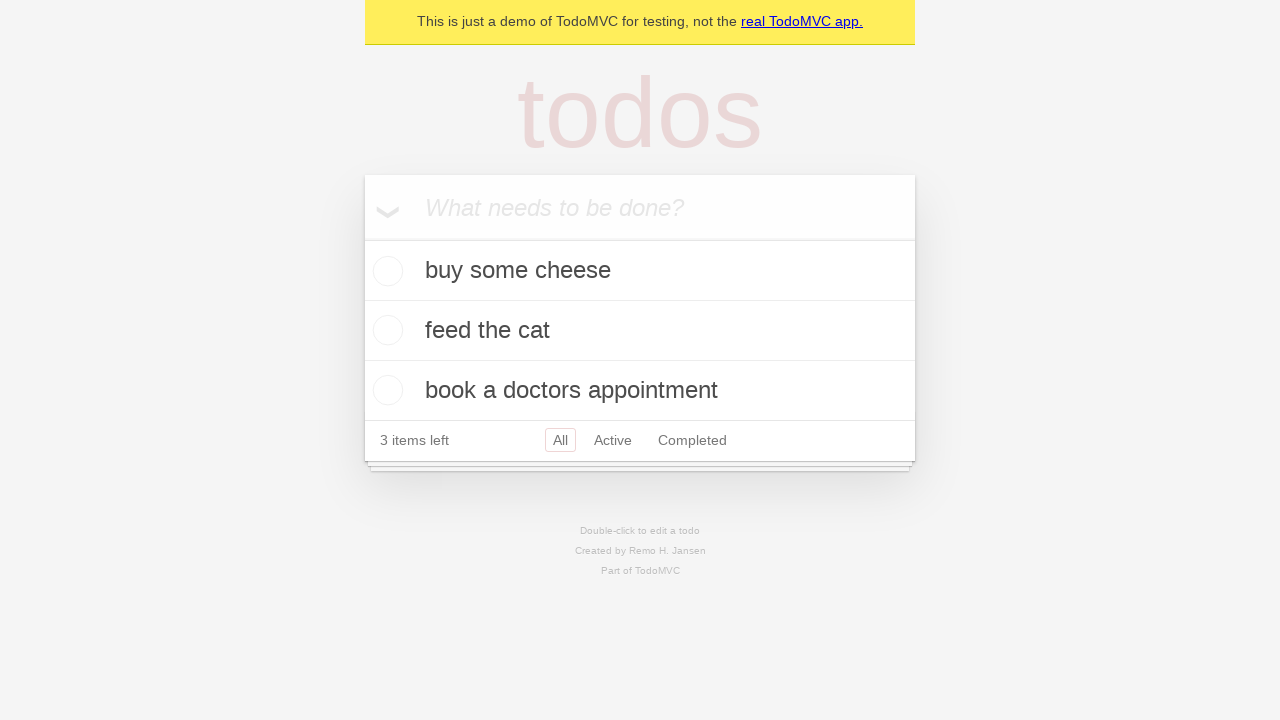

Checked the second todo item as completed at (385, 330) on internal:testid=[data-testid="todo-item"s] >> nth=1 >> internal:role=checkbox
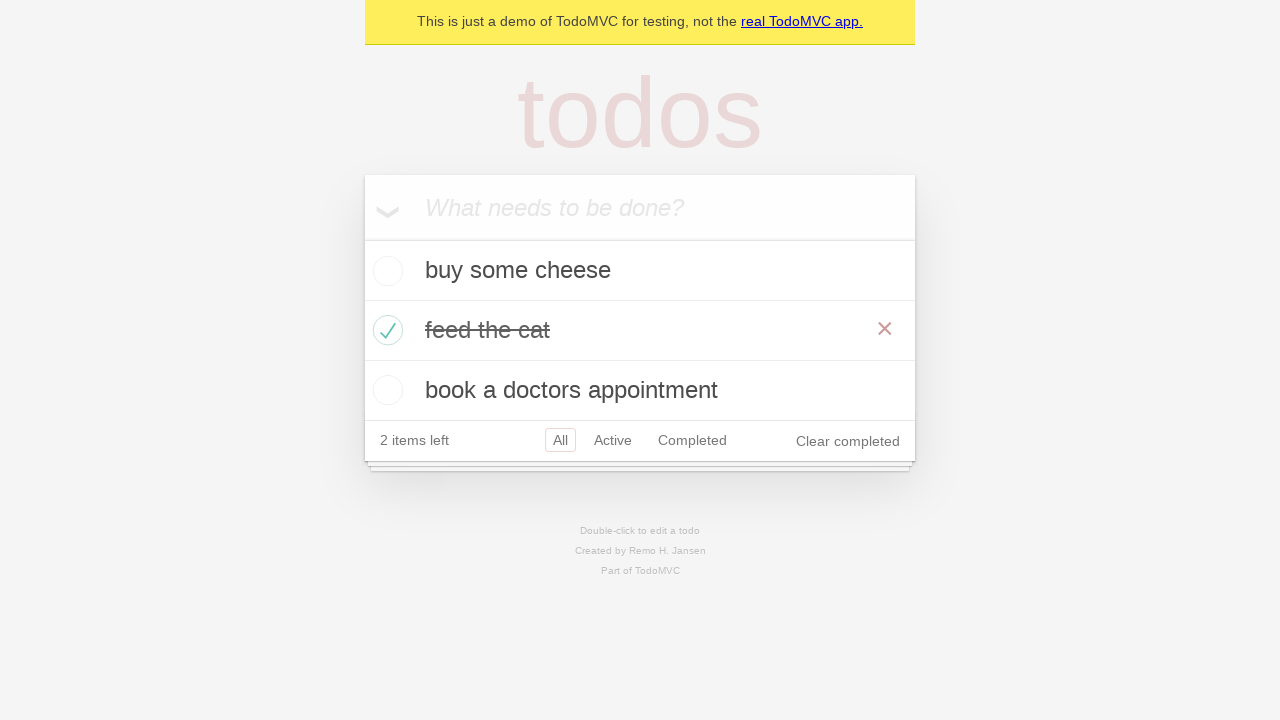

Clicked 'Clear completed' button to remove completed items at (848, 441) on internal:role=button[name="Clear completed"i]
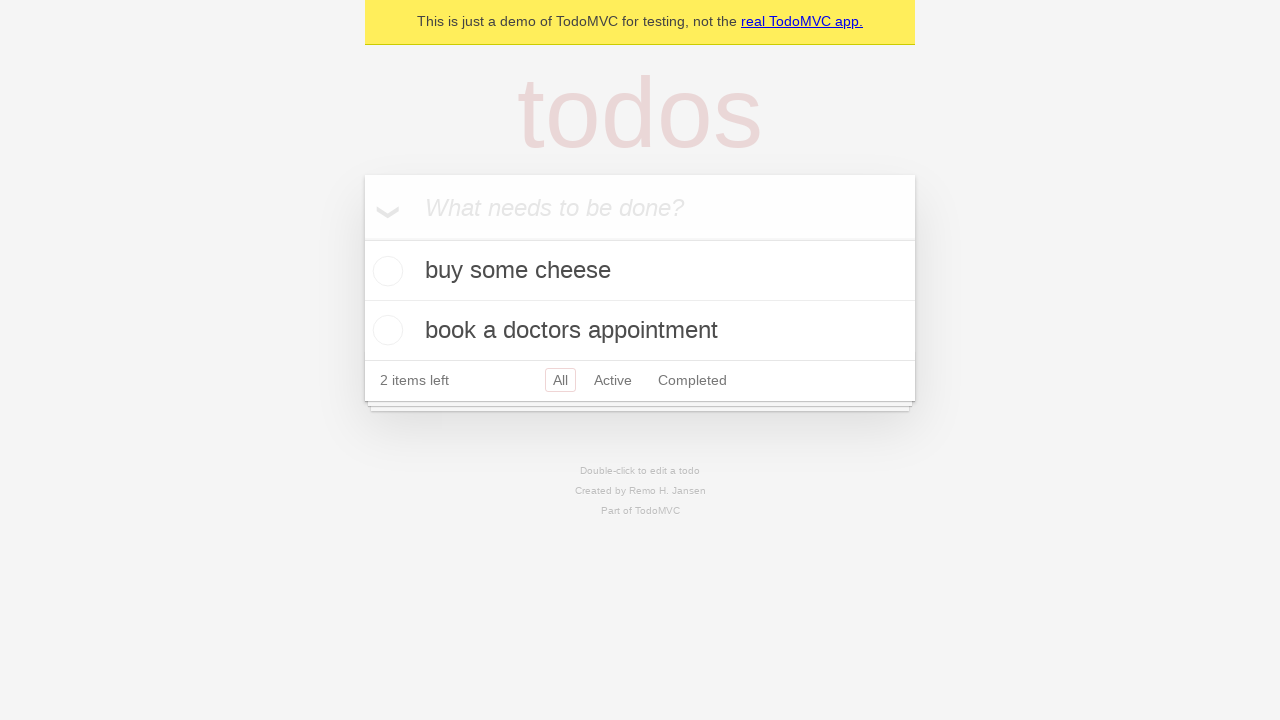

Verified that completed item was removed, 2 todos remaining
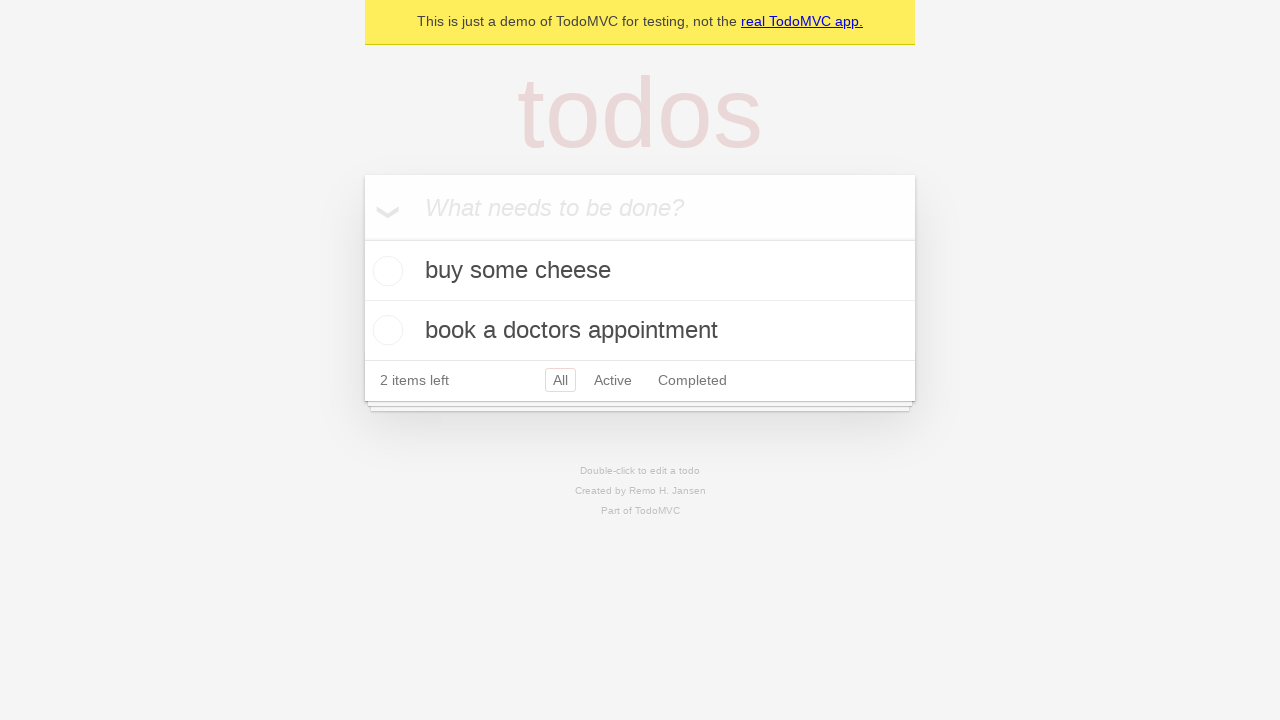

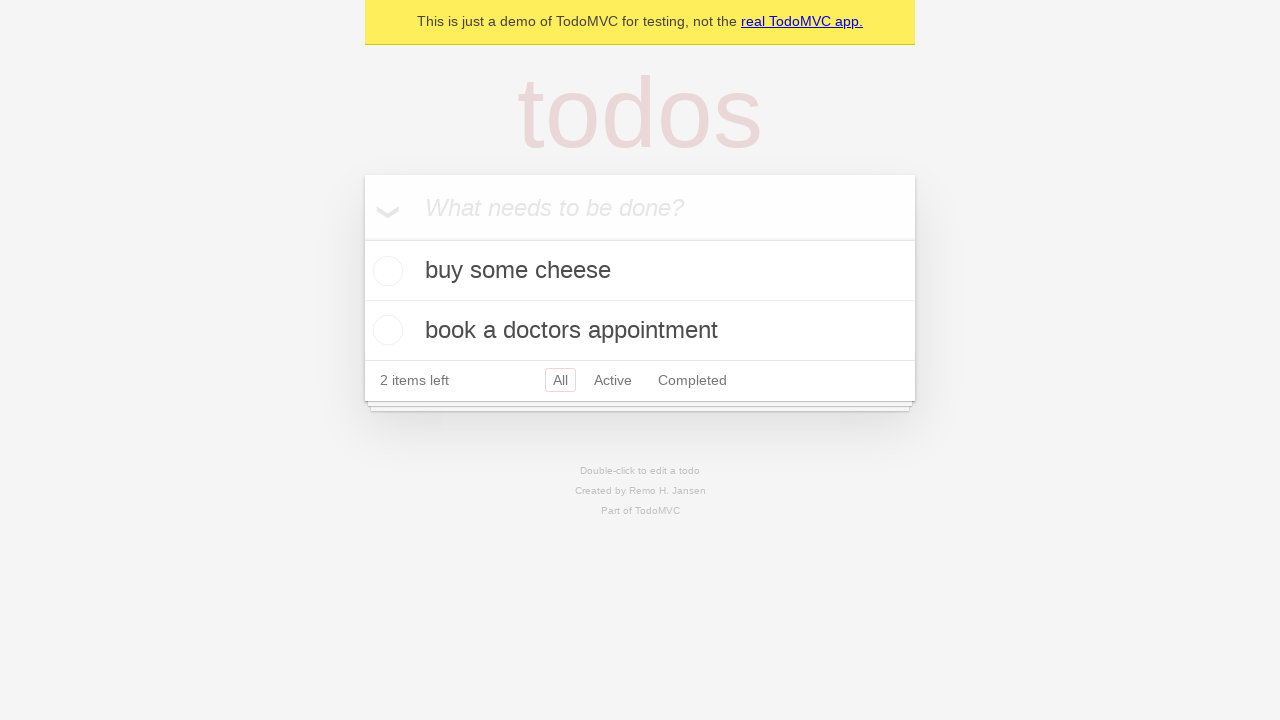